Tests checkbox states and toggles checkbox selection

Starting URL: https://the-internet.herokuapp.com/checkboxes

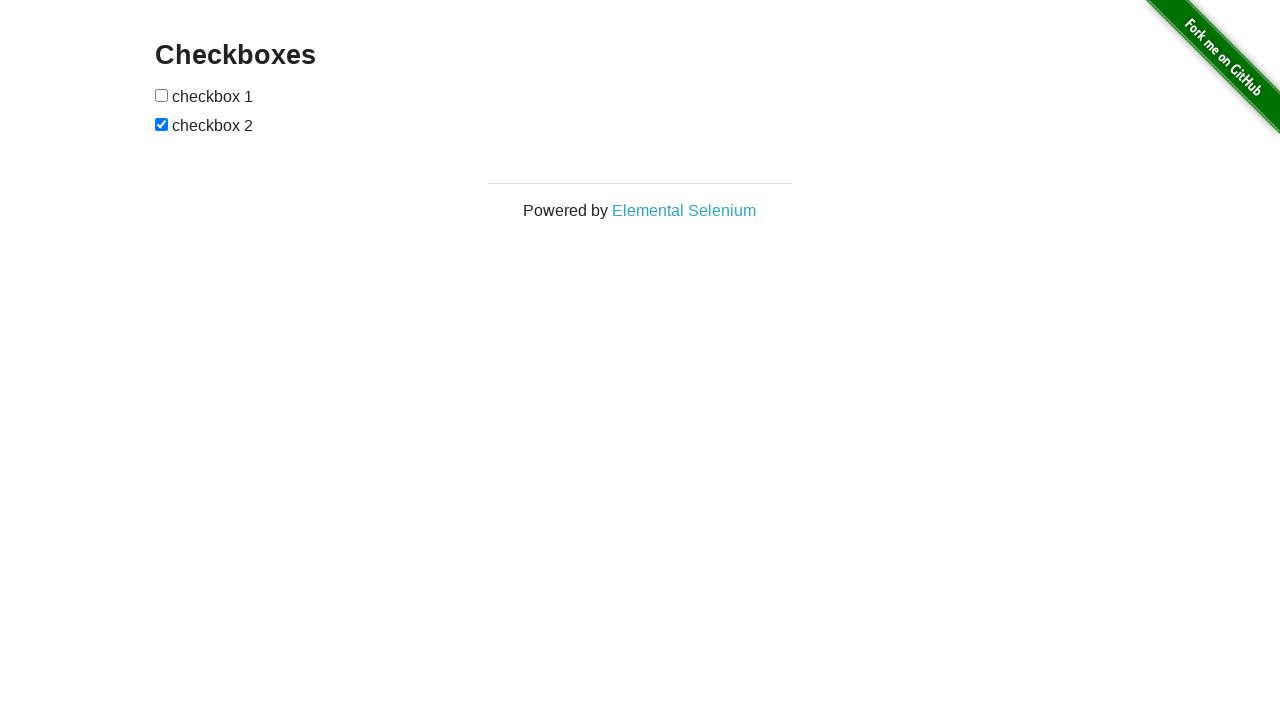

Located first checkbox element
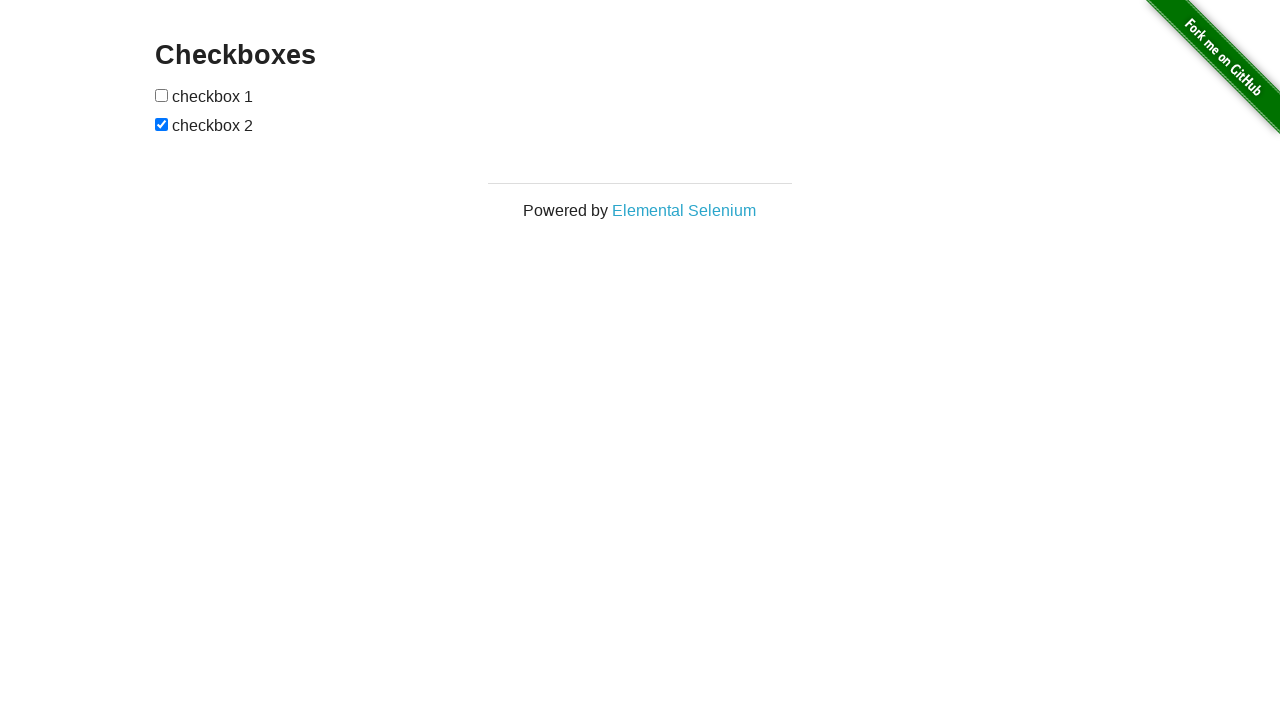

Located second checkbox element
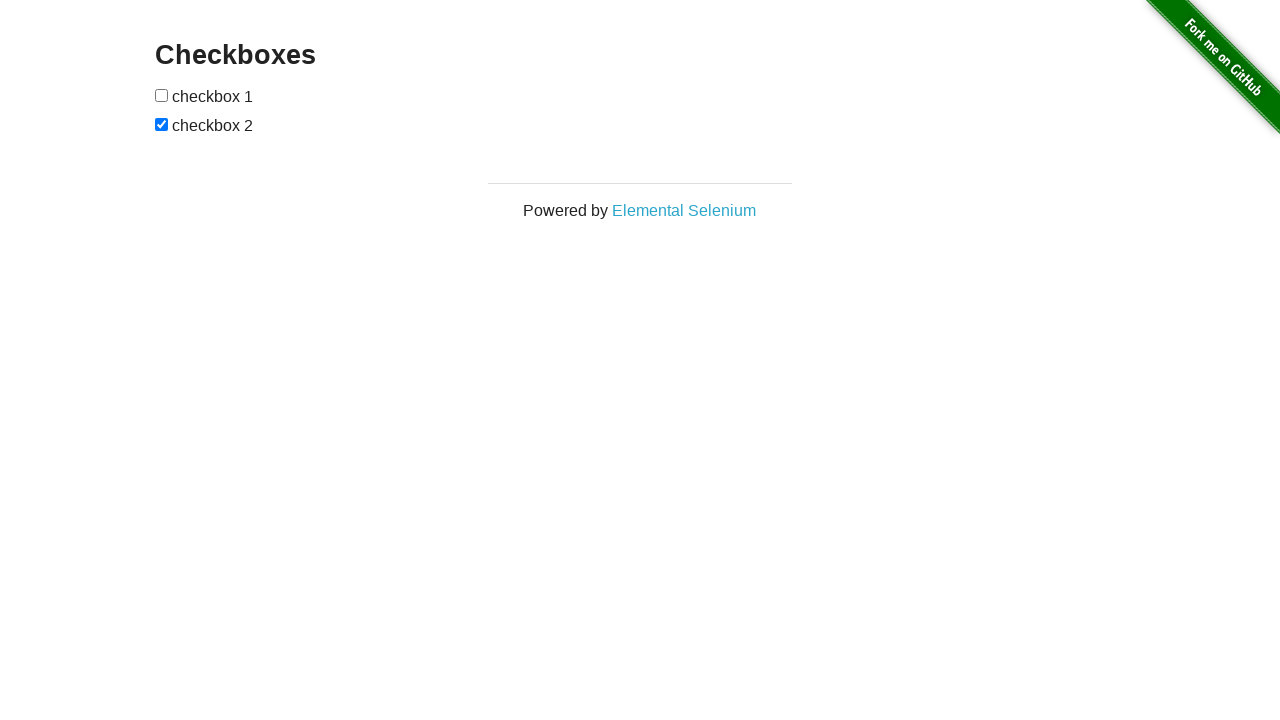

Clicked first checkbox to toggle its state at (162, 95) on xpath=//form[@id='checkboxes']/input[1]
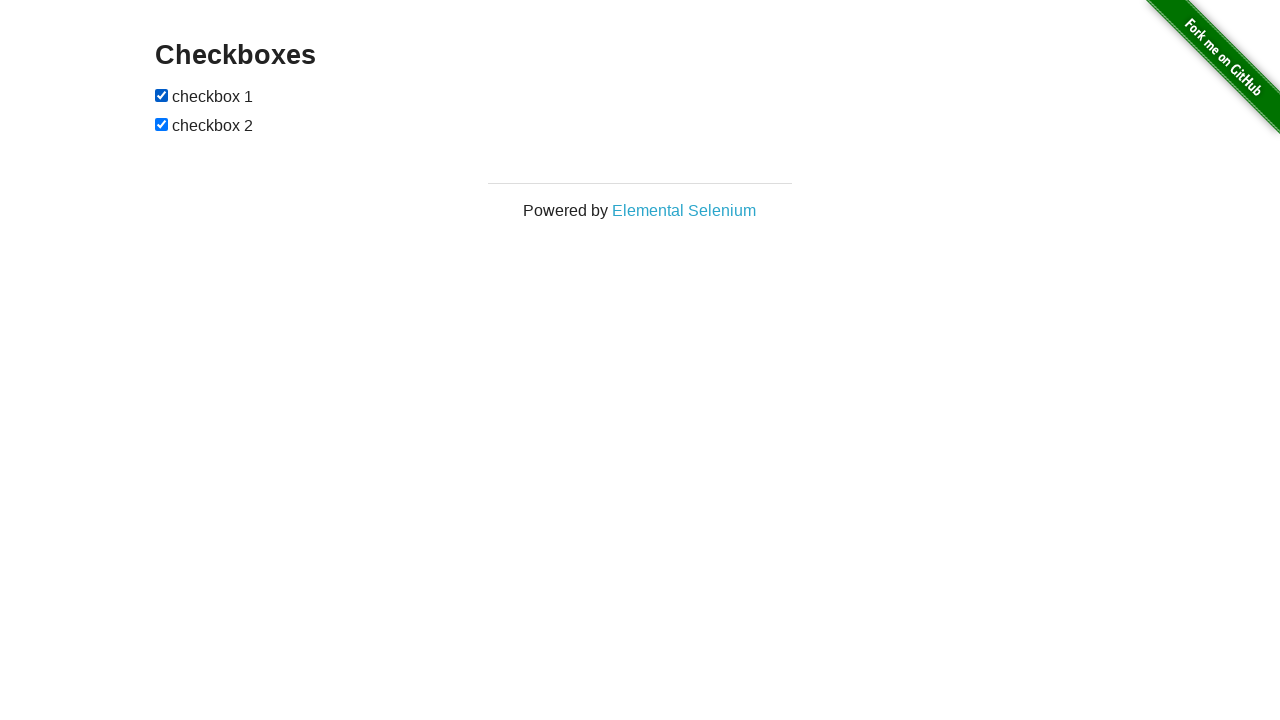

Waited 3 seconds for action to complete
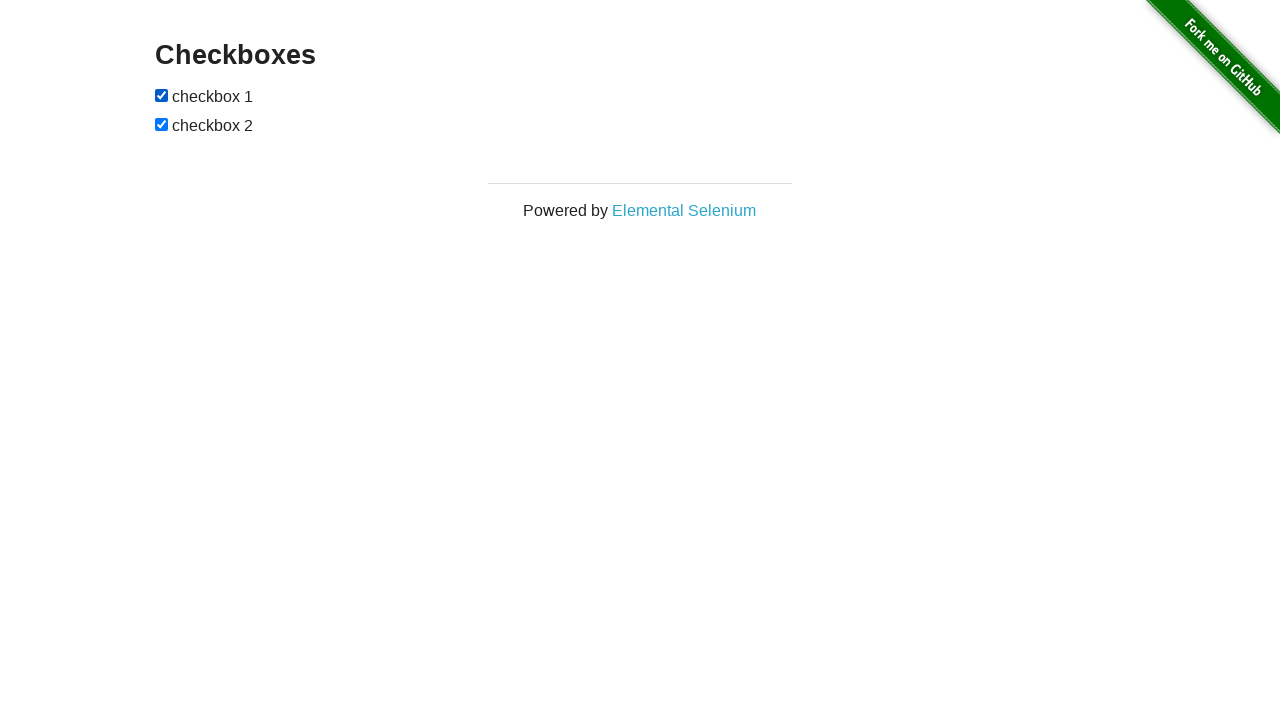

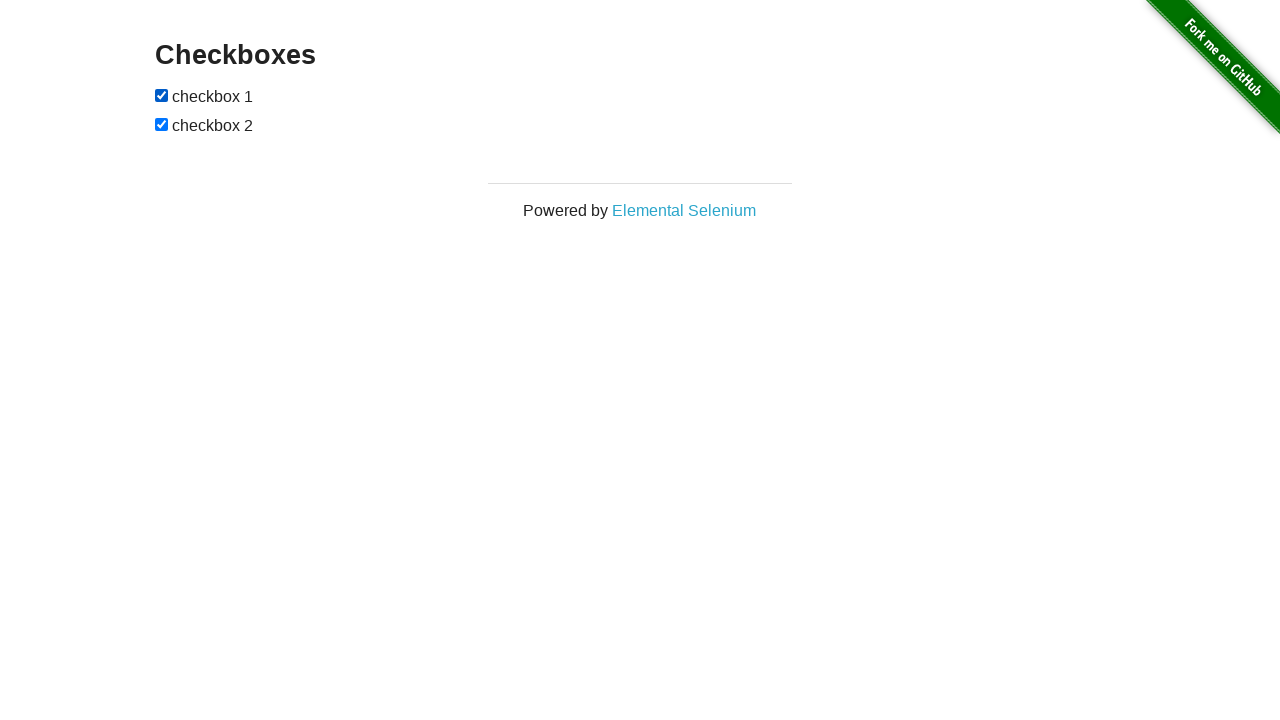